Tests window handling on IRCTC tourism website by opening multiple windows through clicking on tour package links and switching between them

Starting URL: https://www.irctctourism.com/

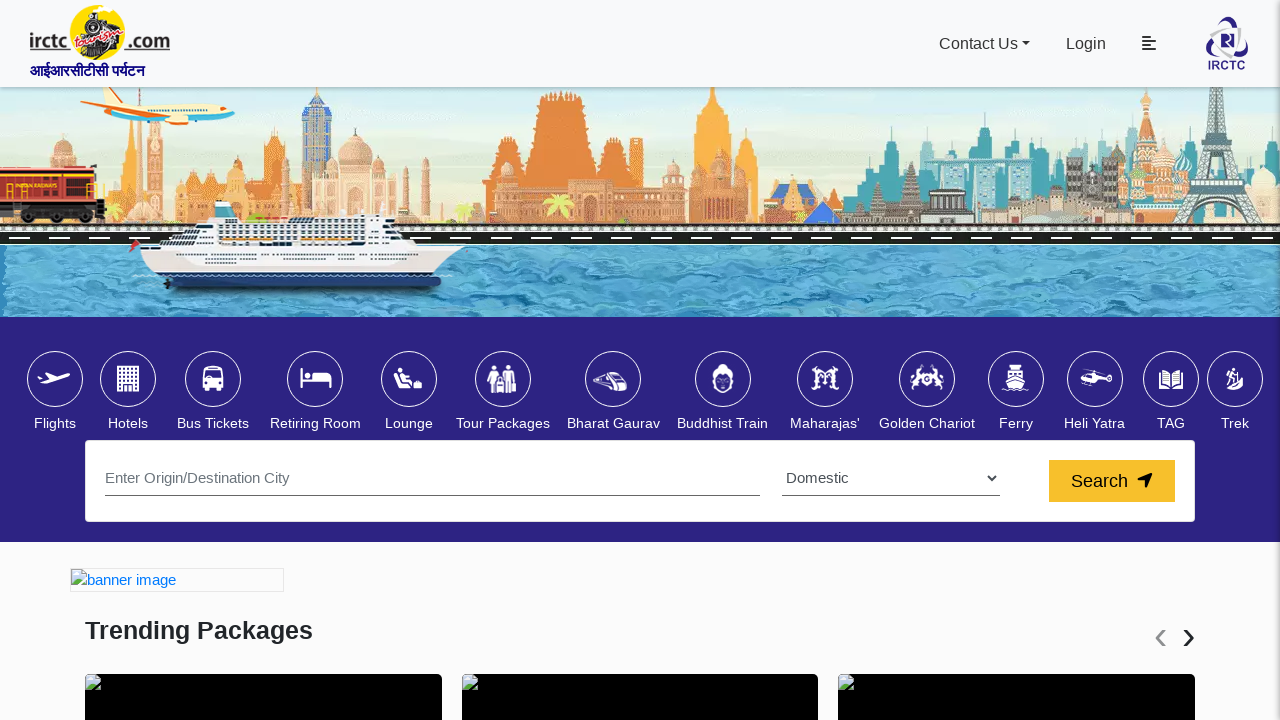

Clicked on second tour package link to open new window at (128, 379) on xpath=/html/body/app-root/tourpkgs/div[2]/div[2]/ul/li[2]/a/div
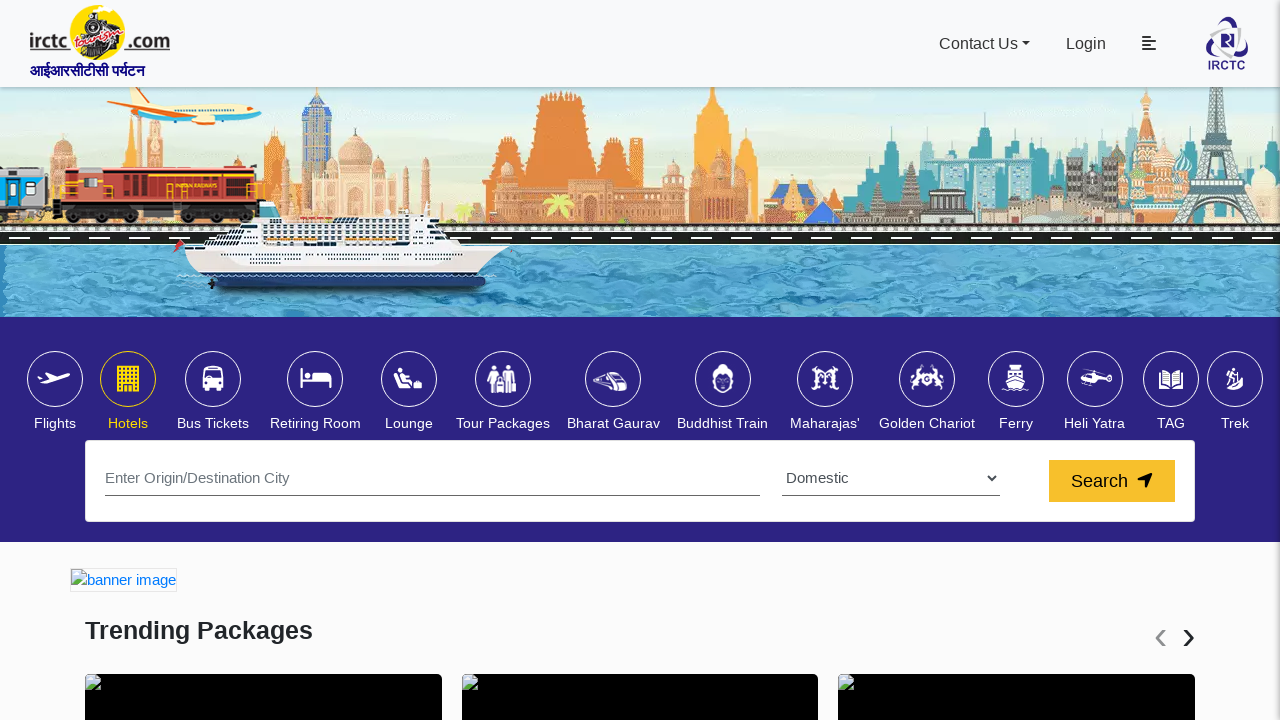

New window (page2) opened for second tour package
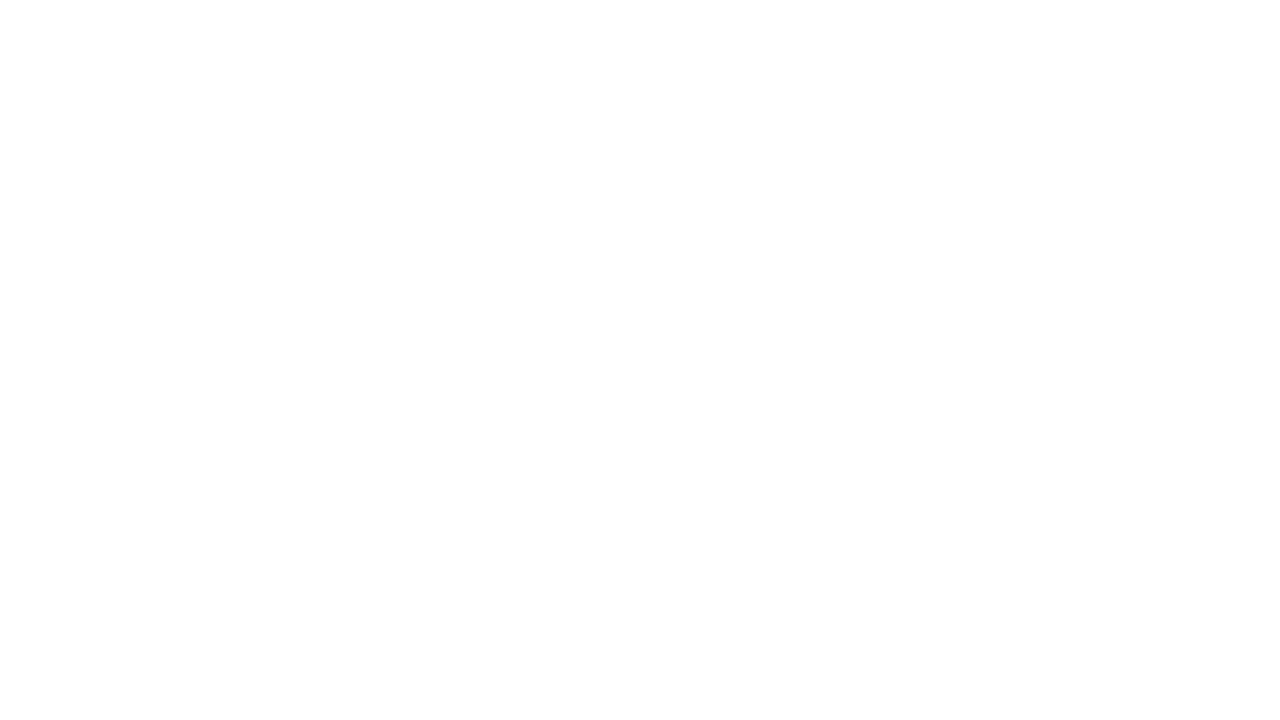

Clicked on first tour package link to open another new window at (55, 379) on xpath=/html/body/app-root/tourpkgs/div[2]/div[2]/ul/li[1]/a/div
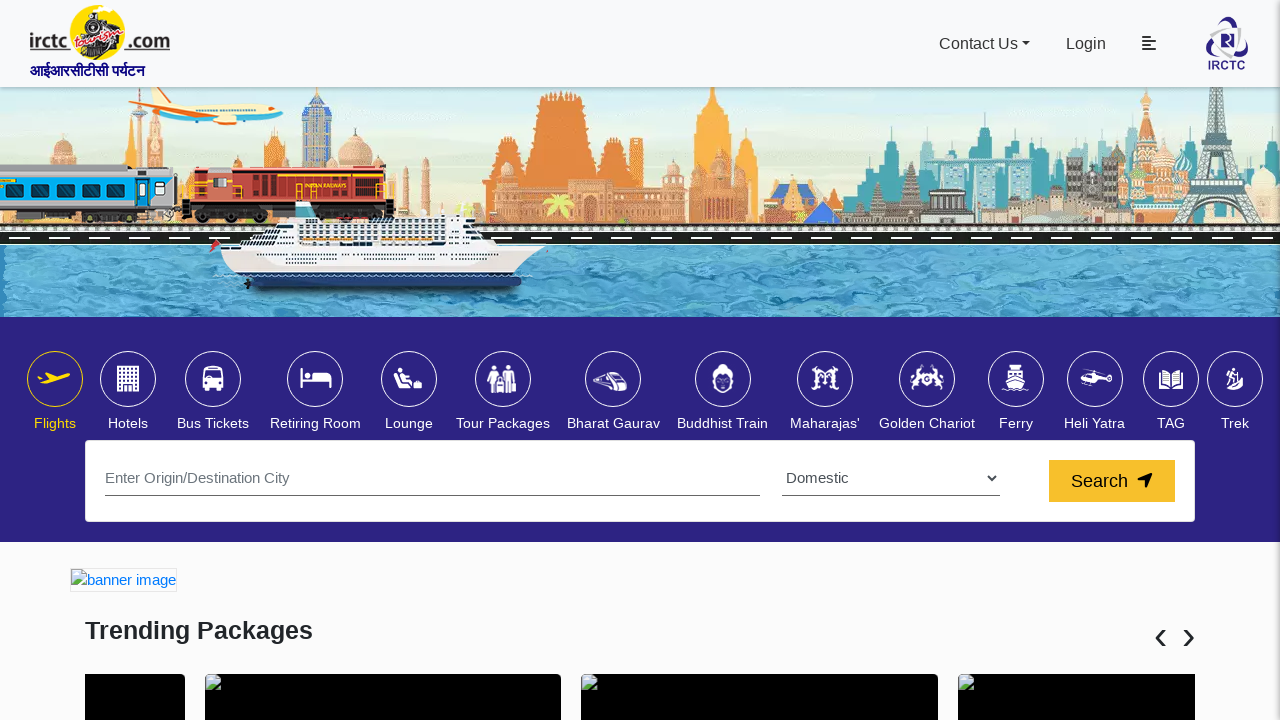

New window (page3) opened for first tour package
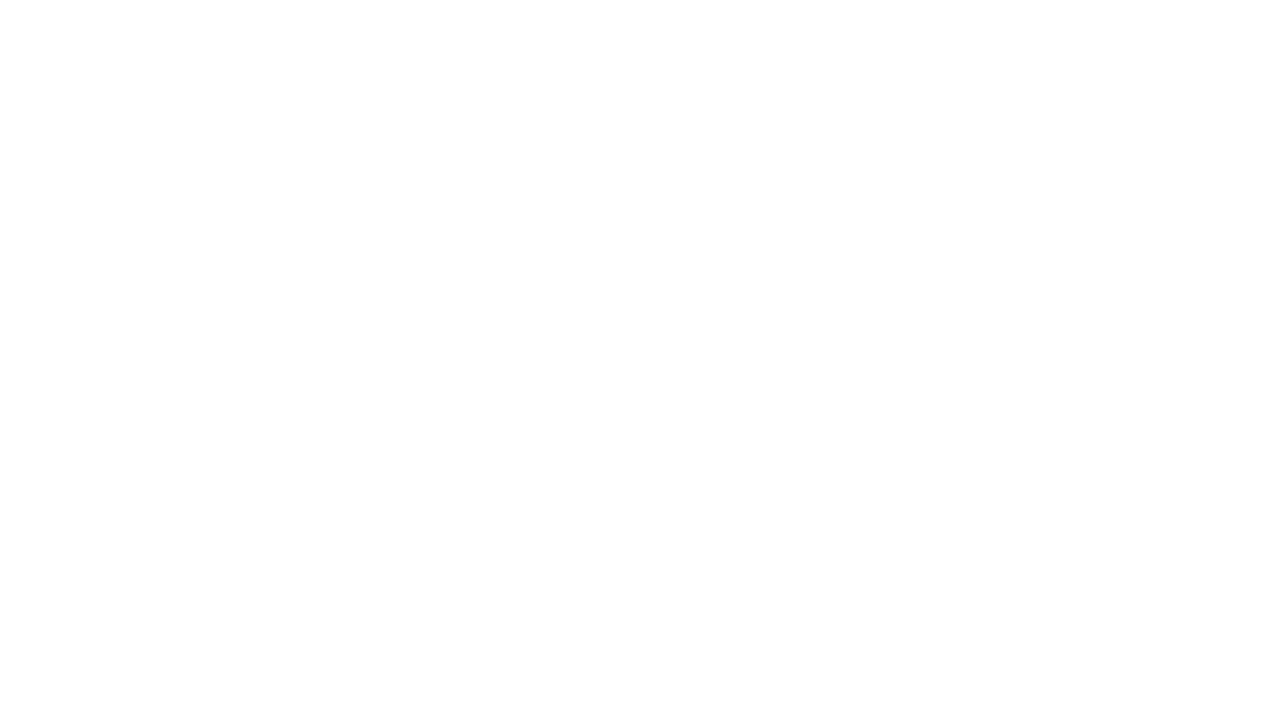

Switched focus back to first window (original page)
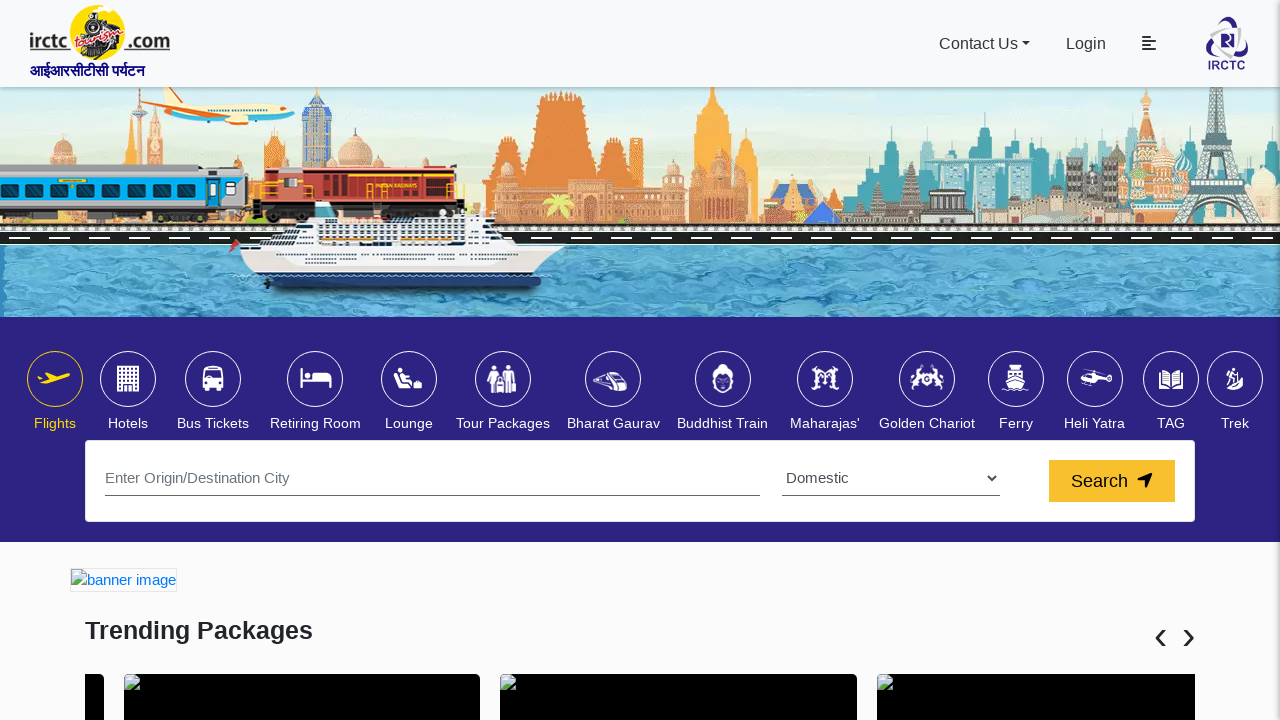

Waited 3.5 seconds to demonstrate window switching
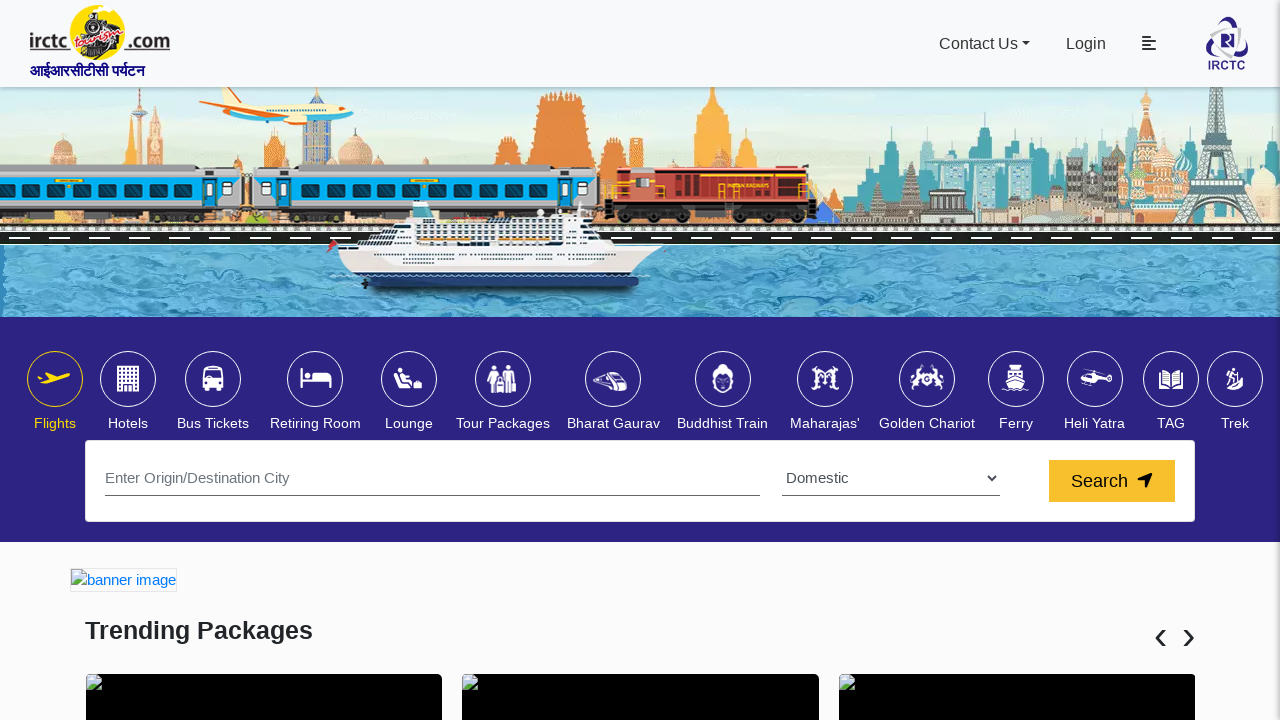

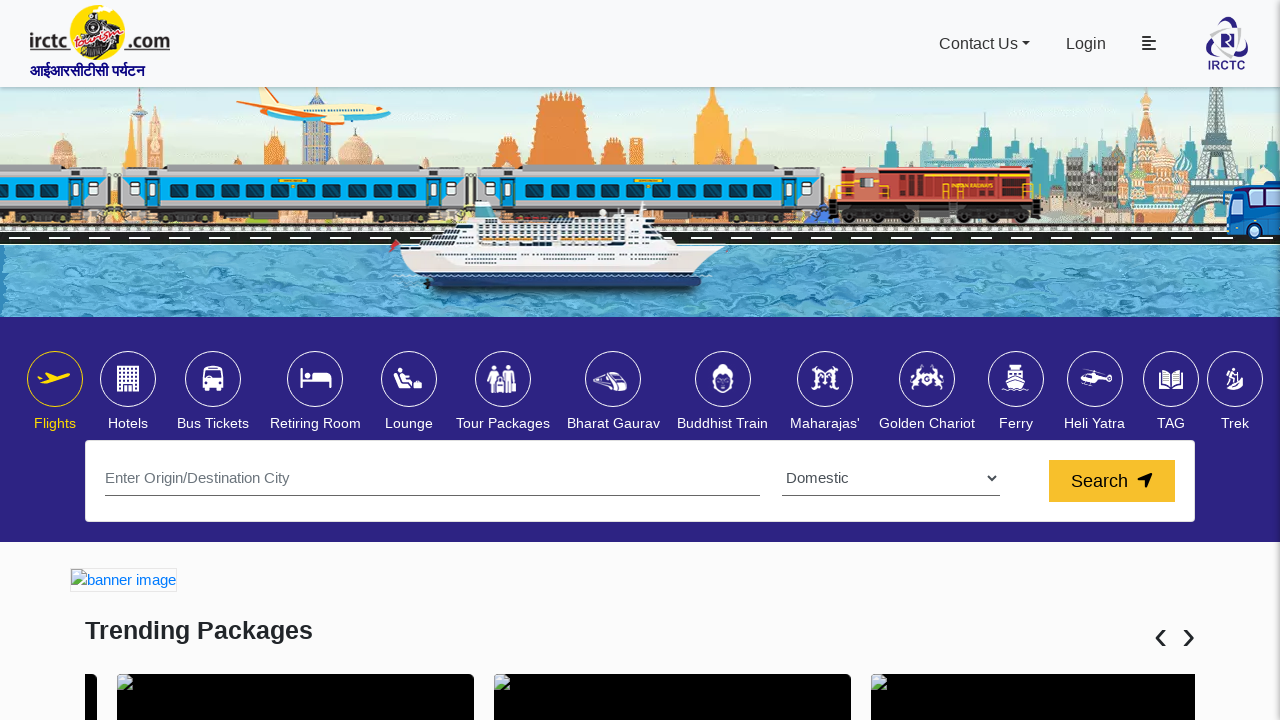